Tests JavaScript prompt dialog by clicking a button that triggers a prompt, entering text, and verifying the entered text is displayed

Starting URL: https://the-internet.herokuapp.com/javascript_alerts

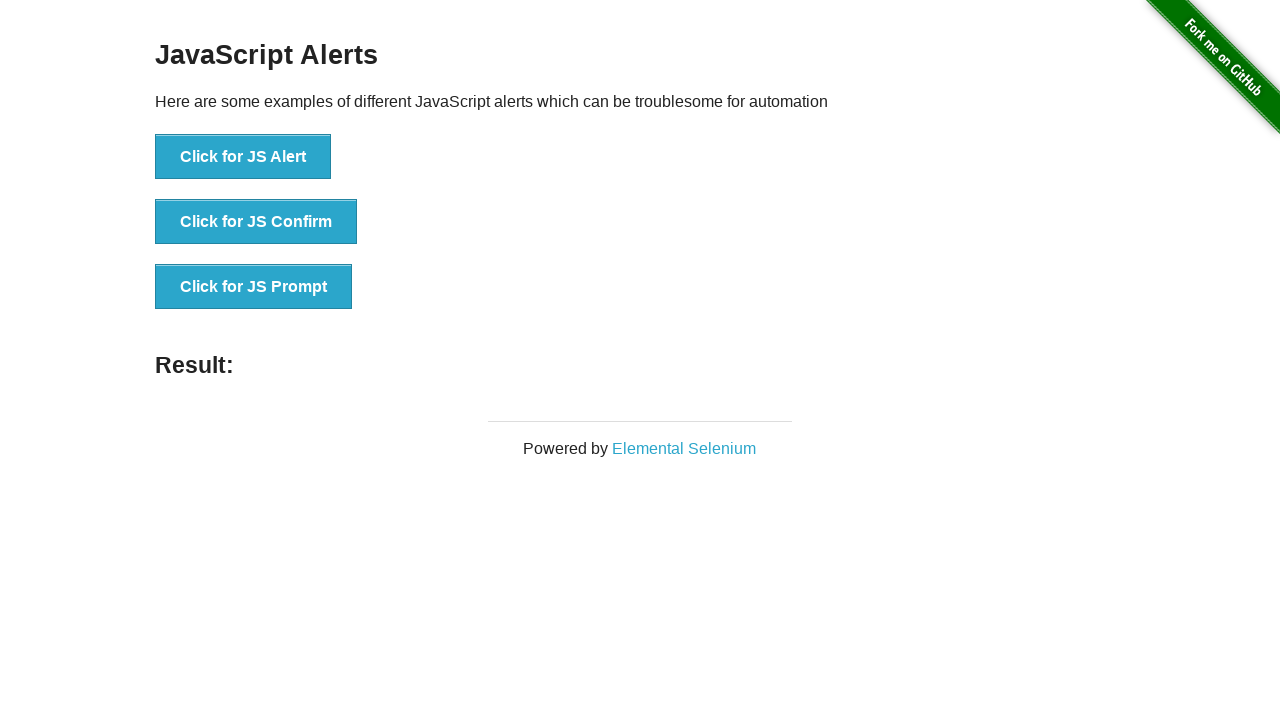

Set up dialog handler to accept prompt with 'Hello world'
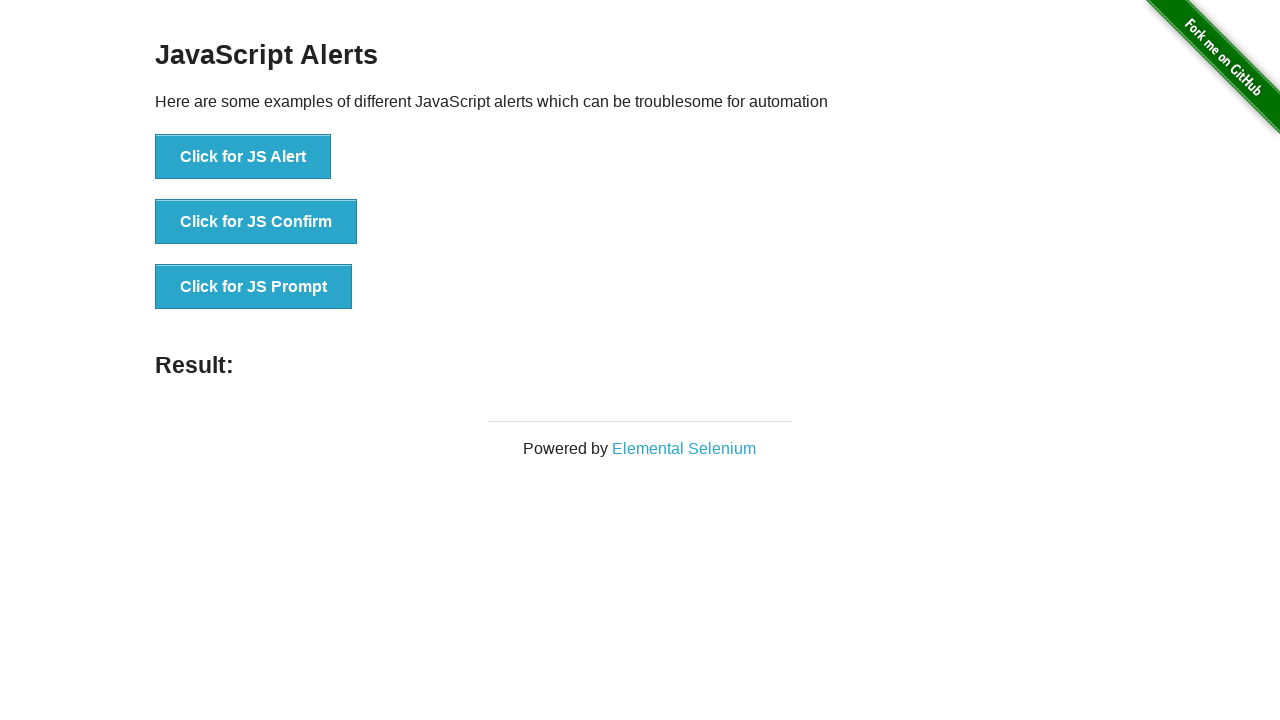

Clicked button to trigger JavaScript prompt dialog at (254, 287) on xpath=//button[text()='Click for JS Prompt']
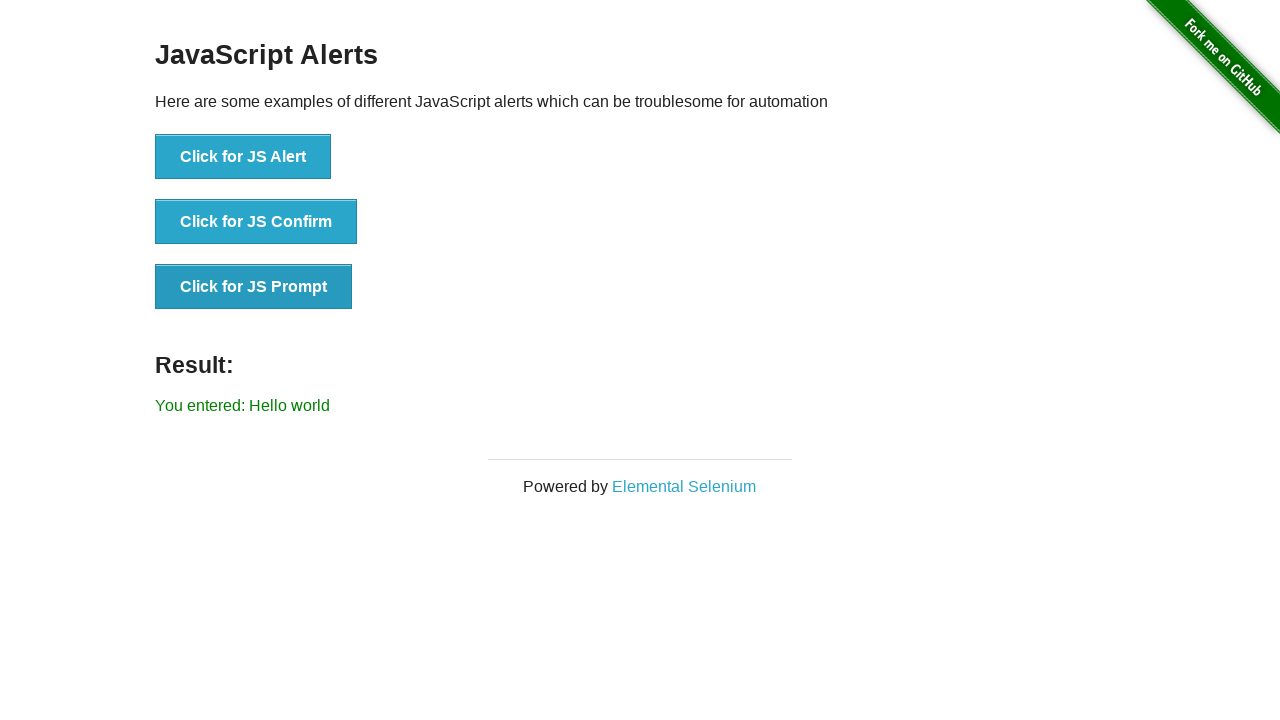

Result element loaded after prompt was accepted
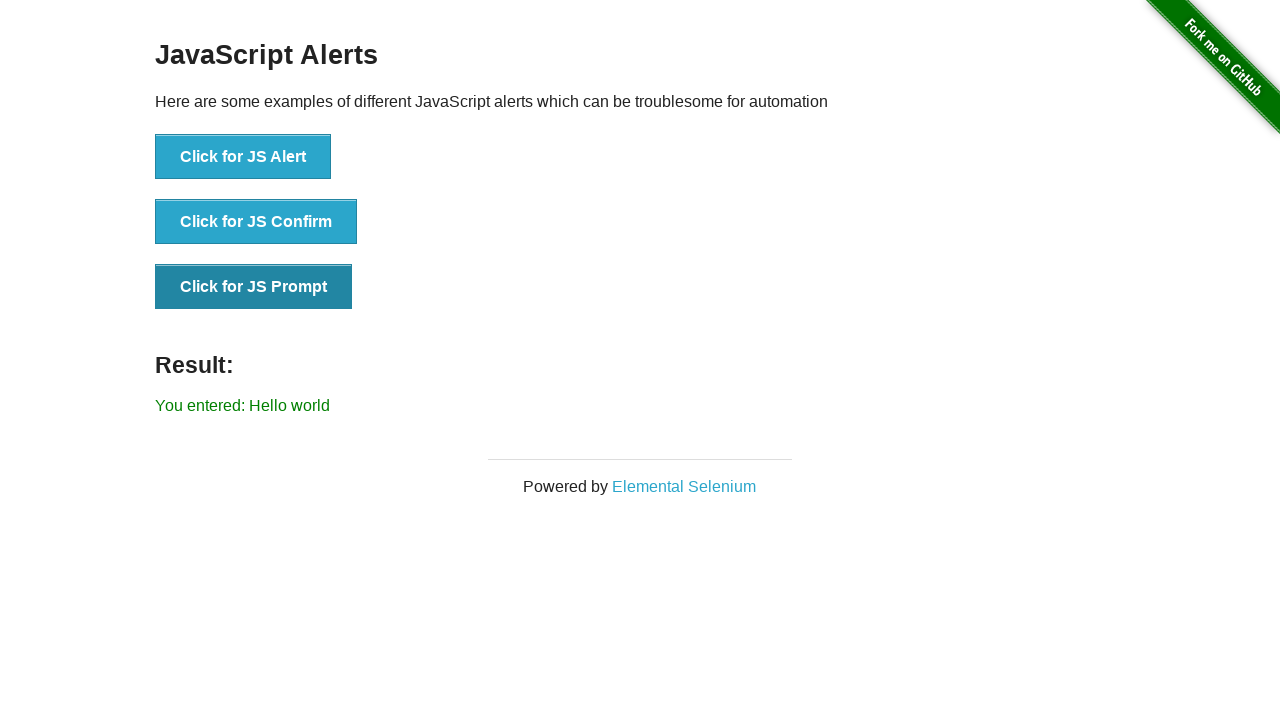

Retrieved result text content
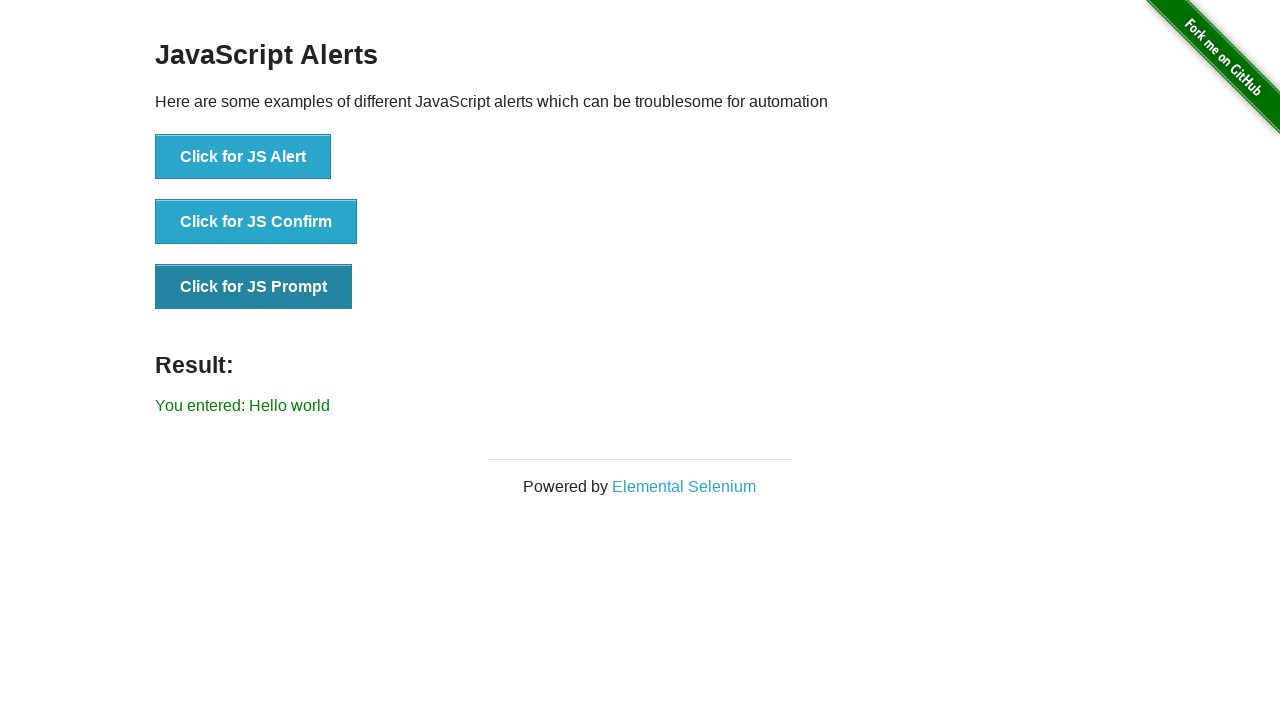

Verified result text matches expected 'You entered: Hello world'
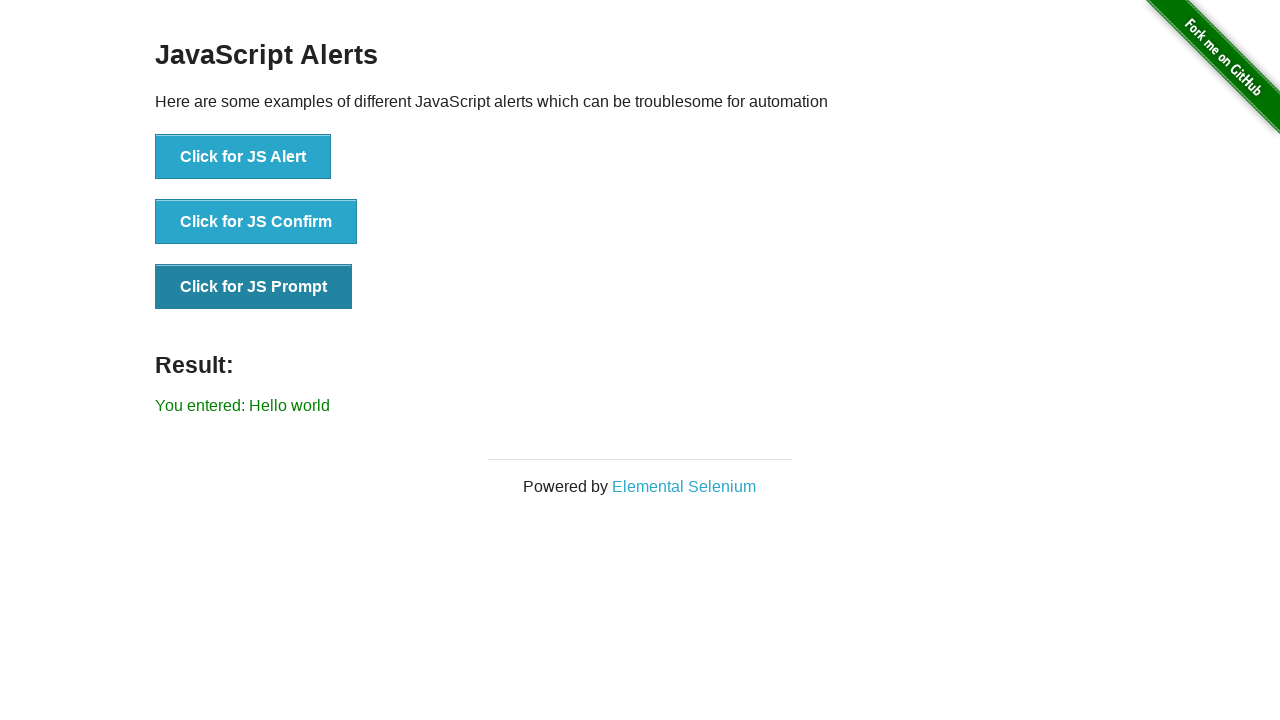

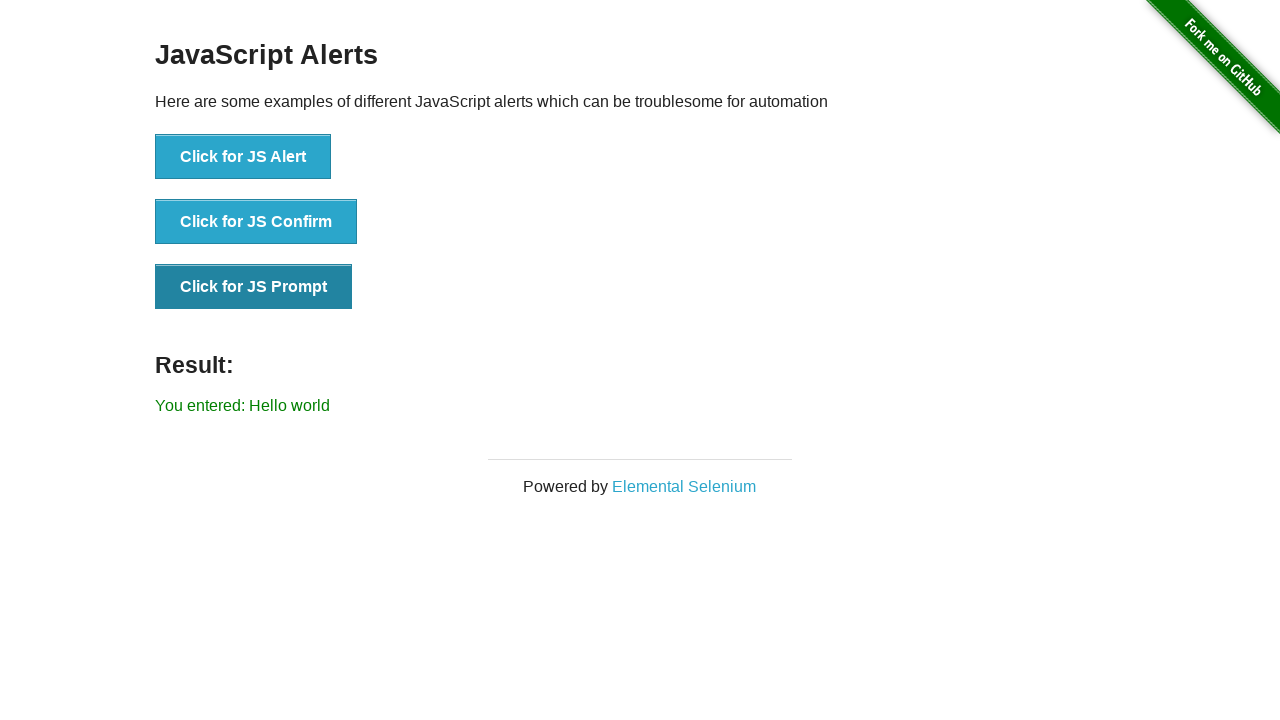